Tests sorting the "Email" column in ascending order by clicking the column header and verifying the values are sorted correctly

Starting URL: http://the-internet.herokuapp.com/tables

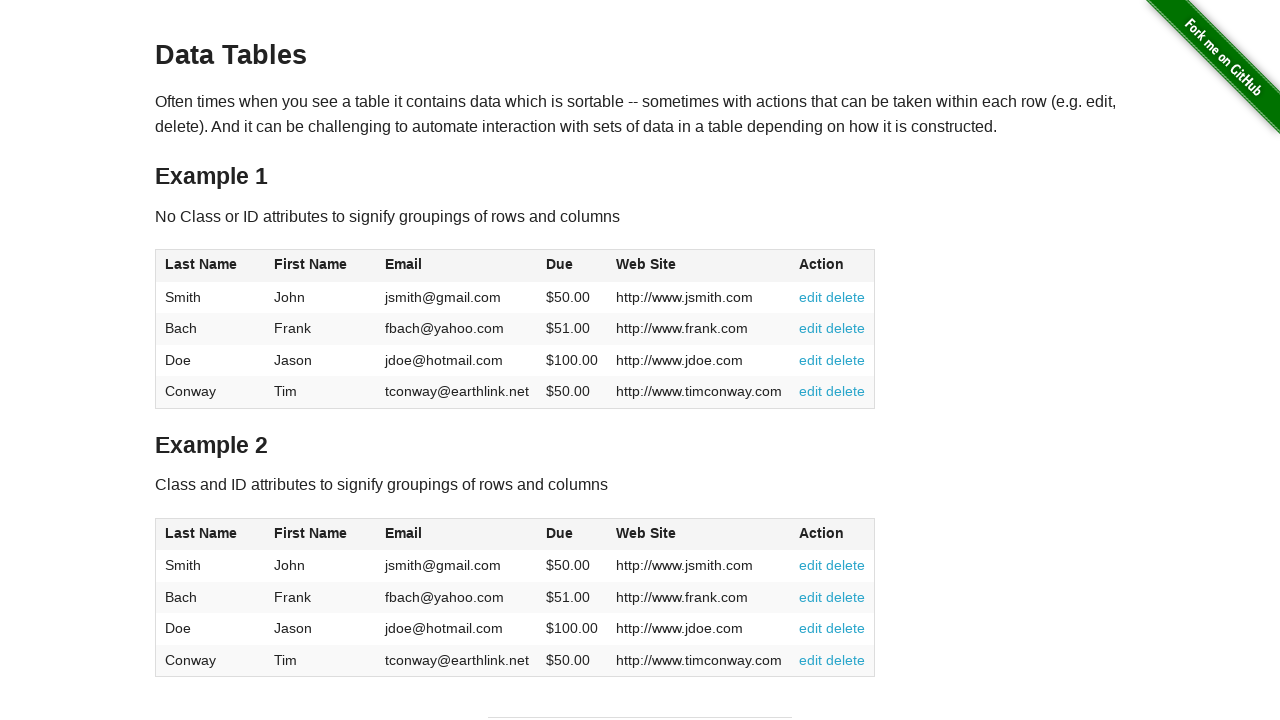

Clicked Email column header to sort in ascending order at (457, 266) on #table1 thead tr th:nth-of-type(3)
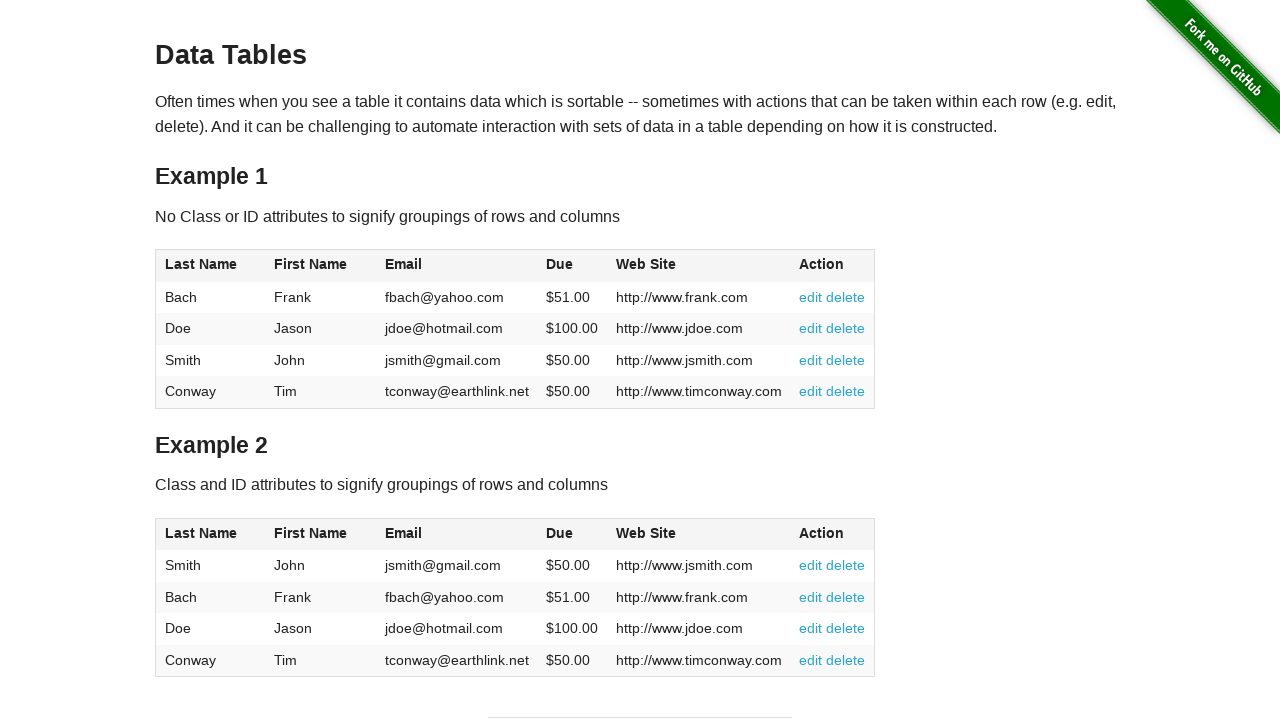

Email column table data loaded and ready for verification
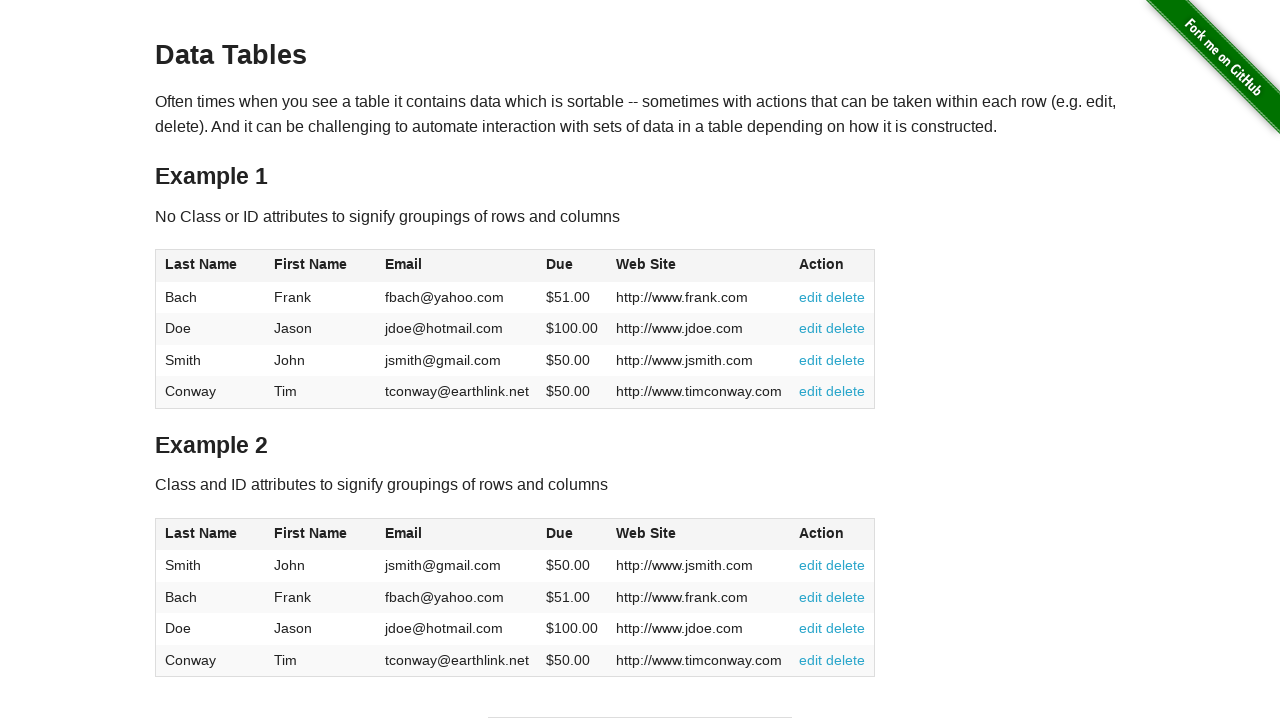

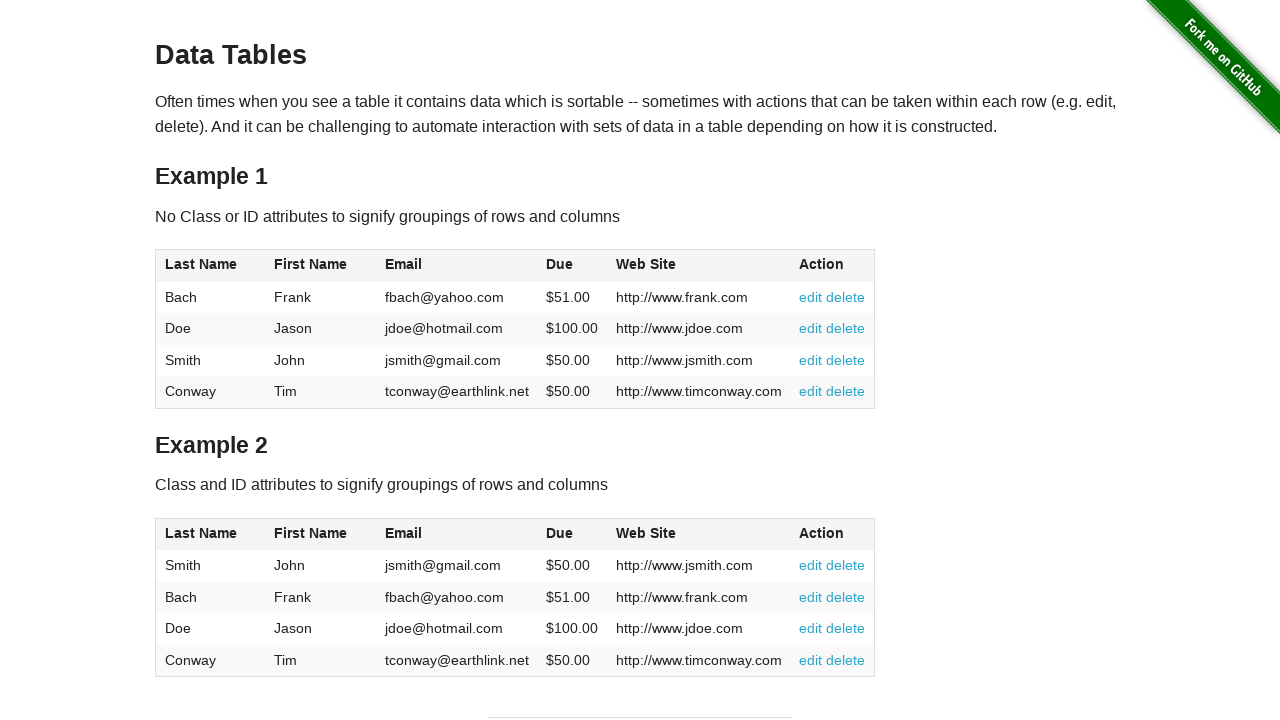